Tests alert handling functionality by entering a name and triggering an alert dialog, then accepting it

Starting URL: https://rahulshettyacademy.com/AutomationPractice/

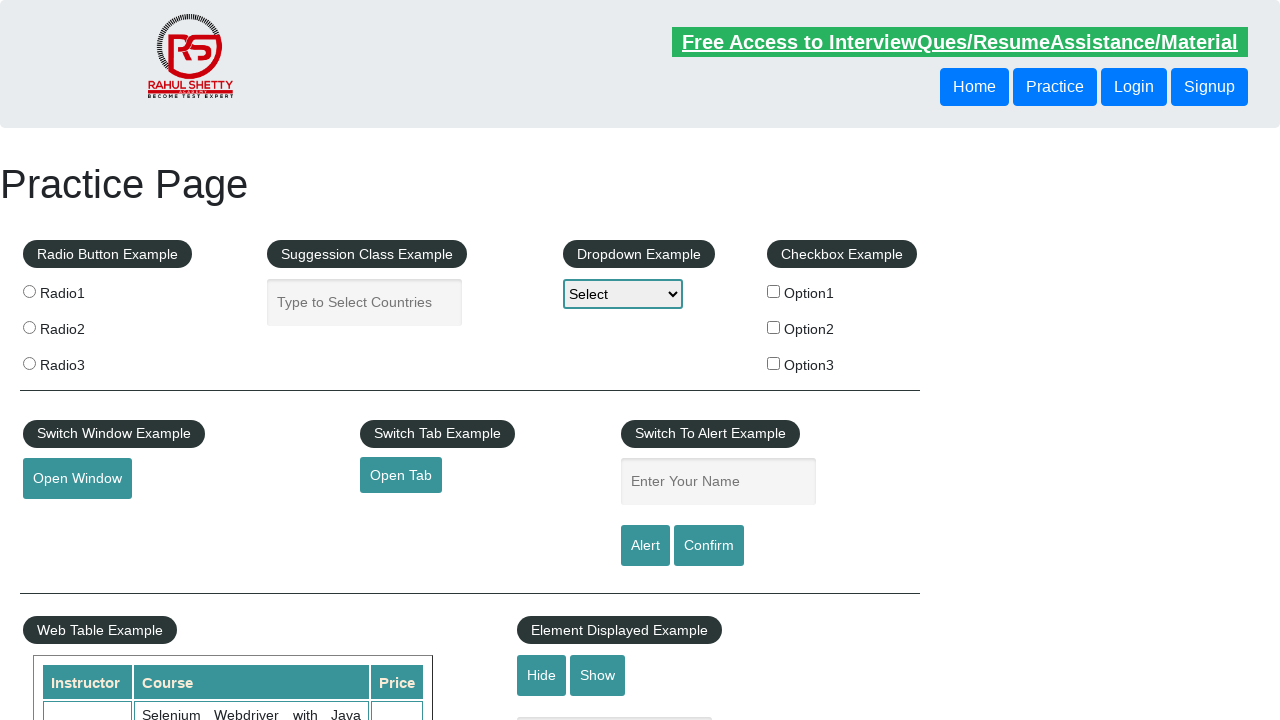

Filled name field with 'Prince' on #name
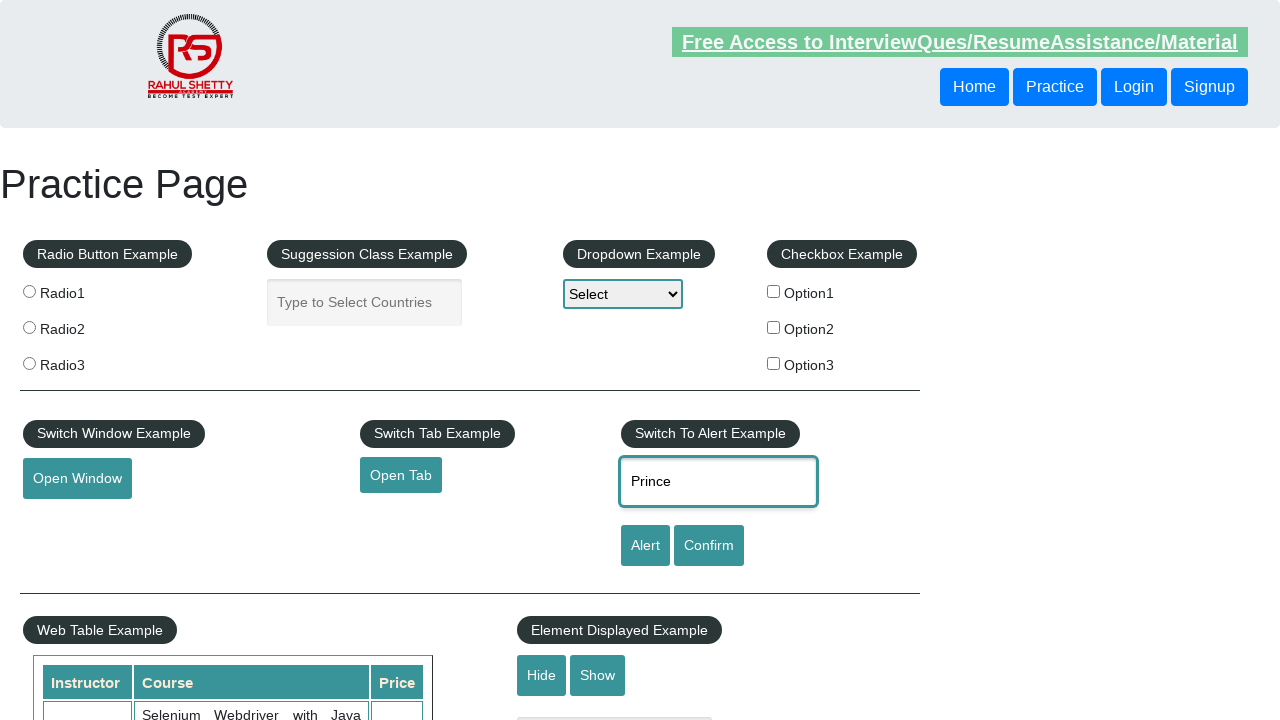

Clicked alert button to trigger alert dialog at (645, 546) on #alertbtn
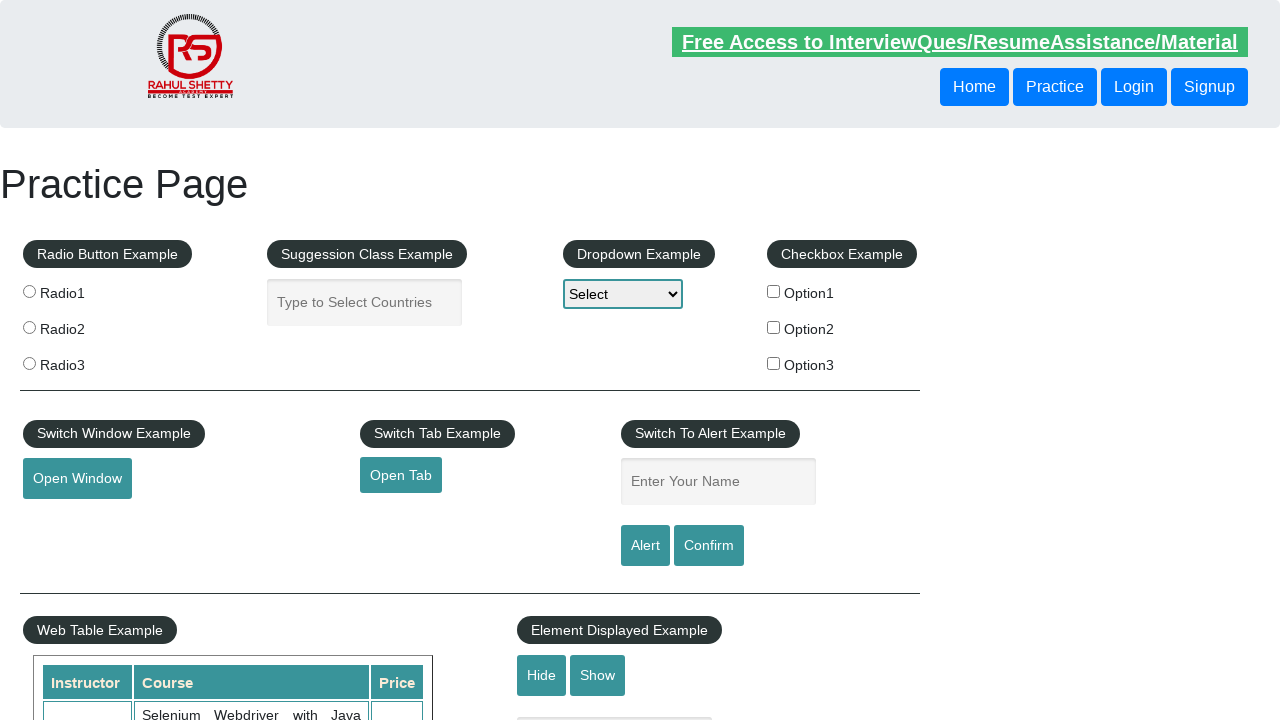

Set up dialog handler to accept alert
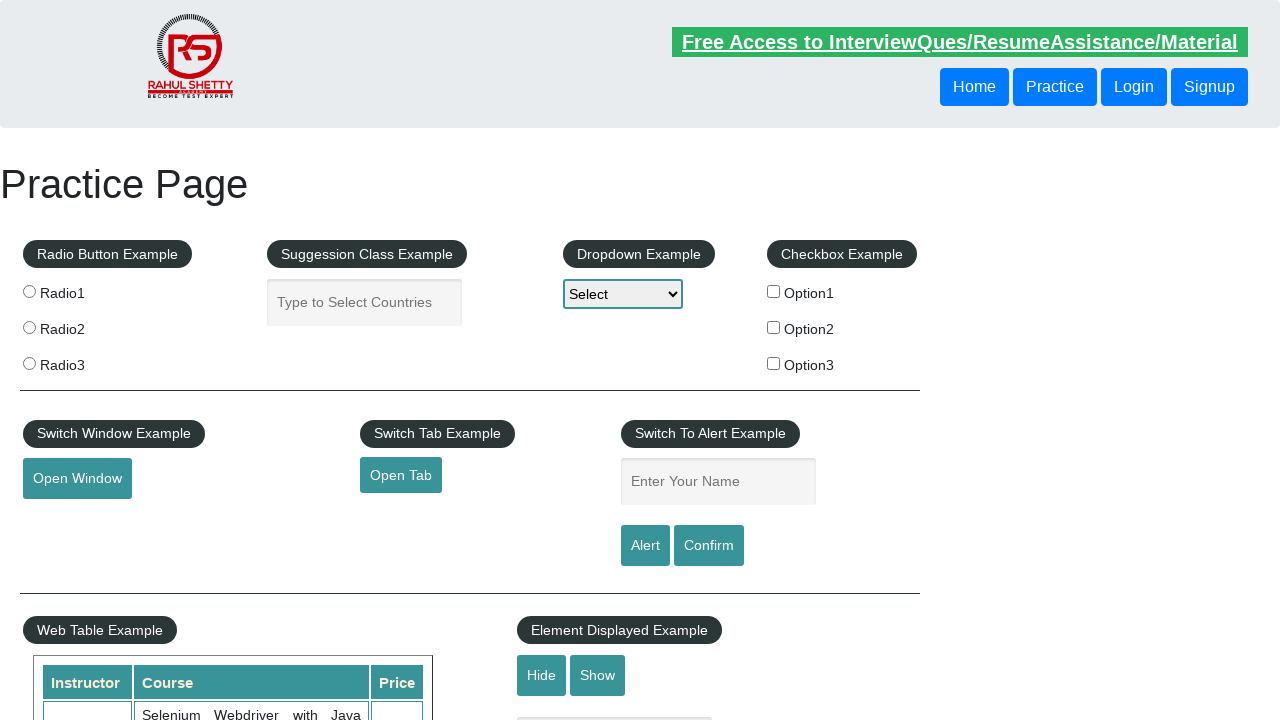

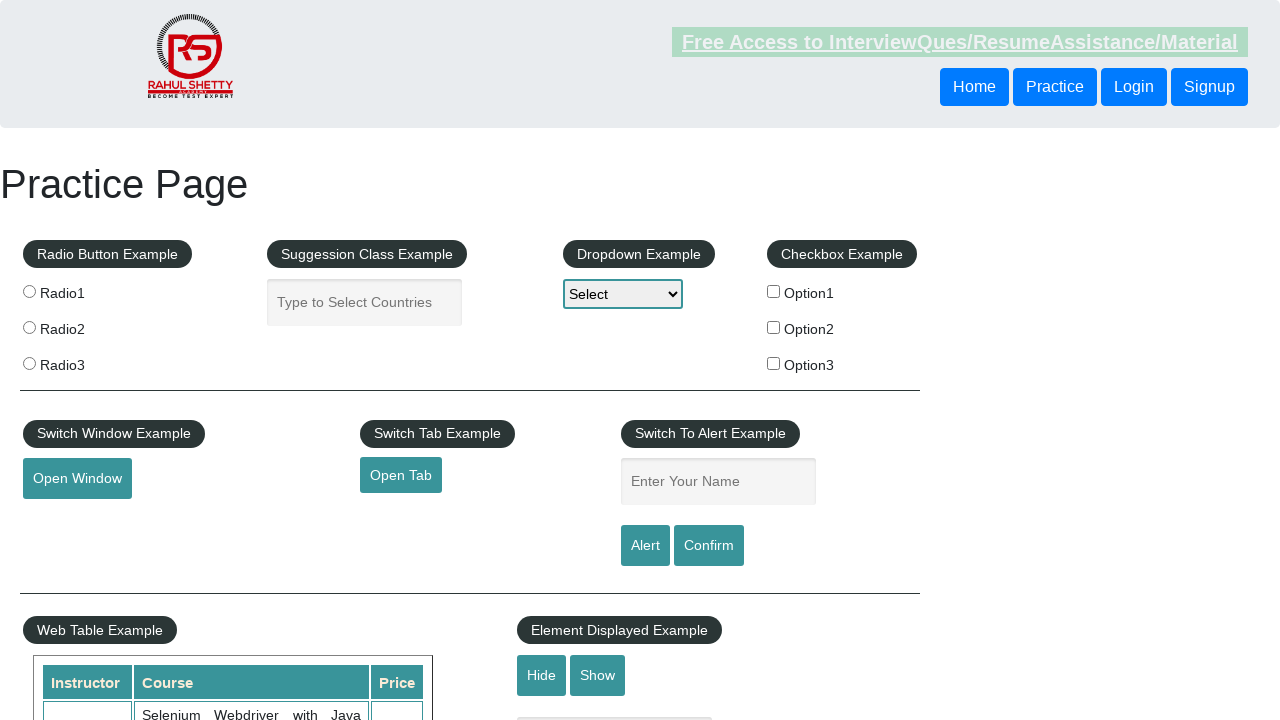